Tests the Contact Us form functionality by clicking the Contact Us link, filling in name, email, and message fields, and submitting the form

Starting URL: https://crio-qkart-frontend-qa.vercel.app

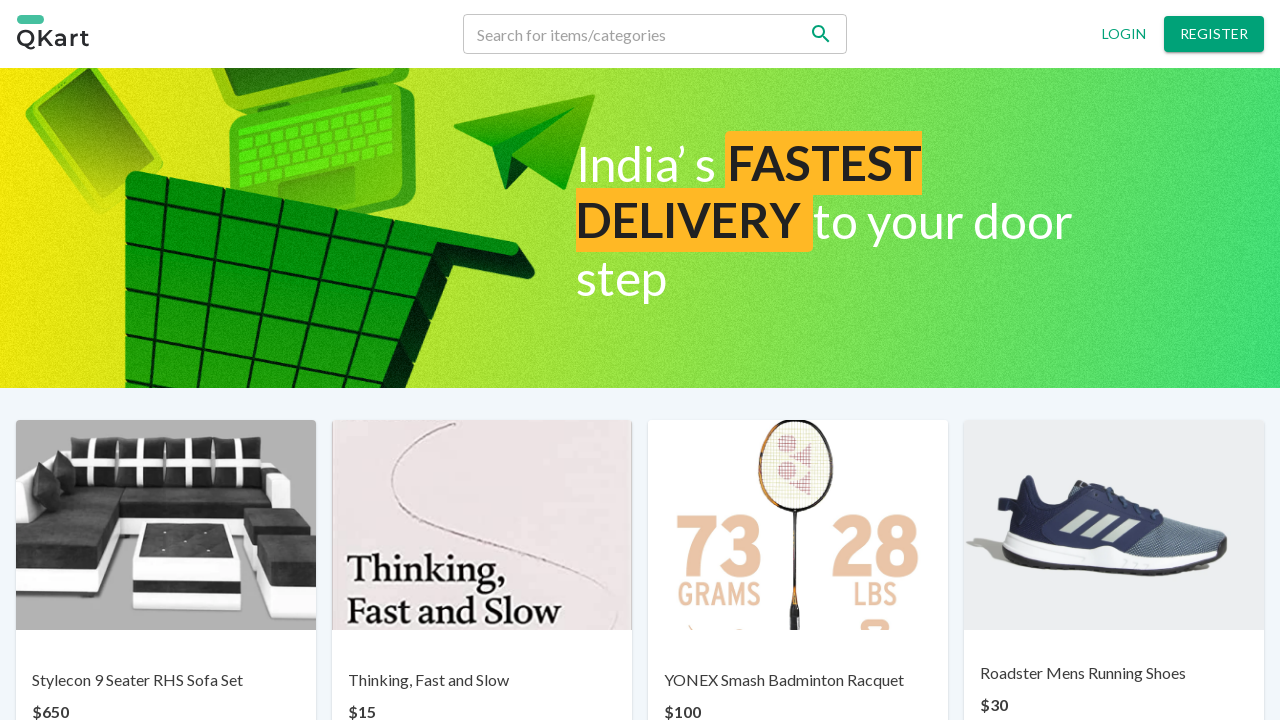

Clicked on Contact Us link at (670, 667) on text='Contact us'
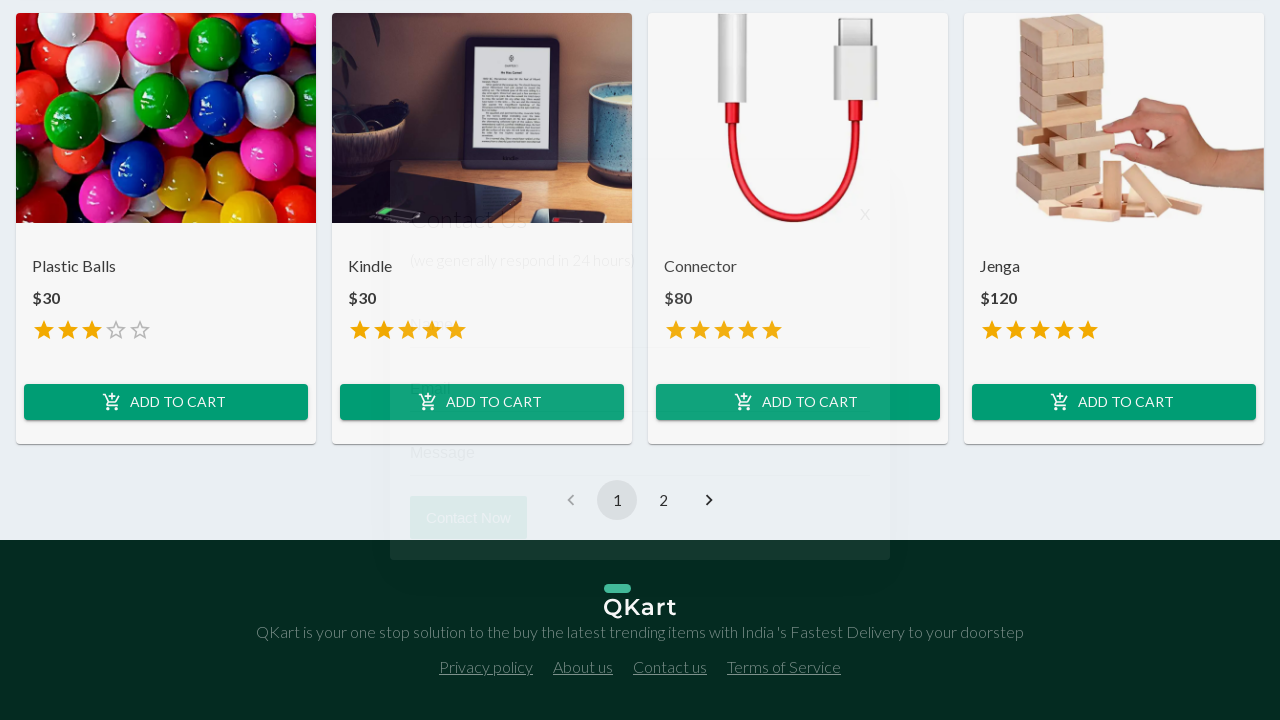

Filled in Name field with 'crio user' on input[placeholder='Name']
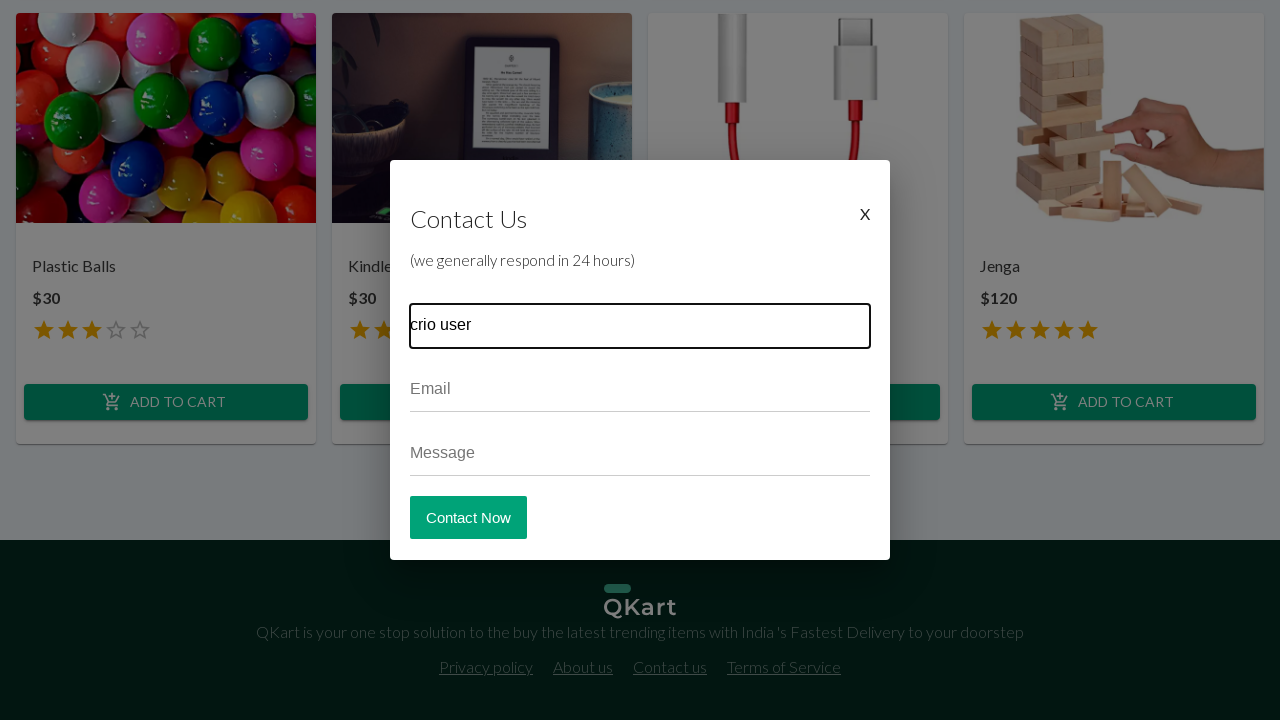

Filled in Email field with 'criouser@gmail.com' on input[placeholder='Email']
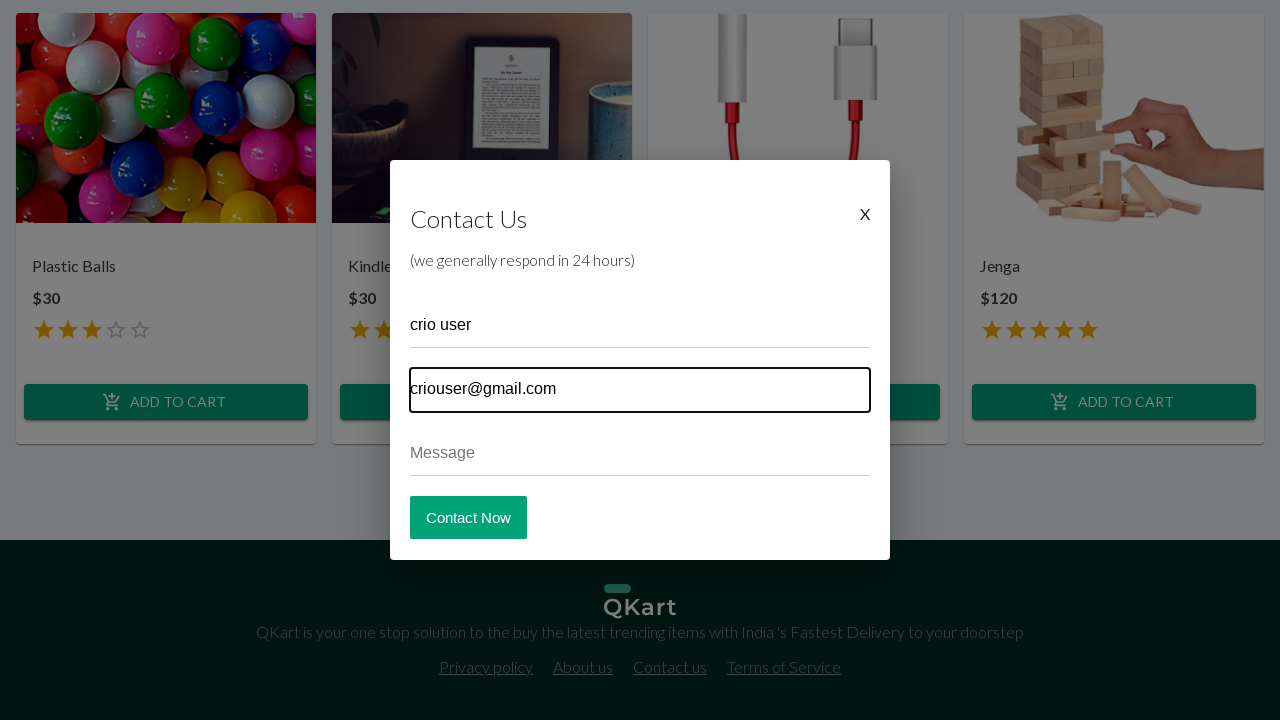

Filled in Message field with 'Testing the contact us page' on input[placeholder='Message']
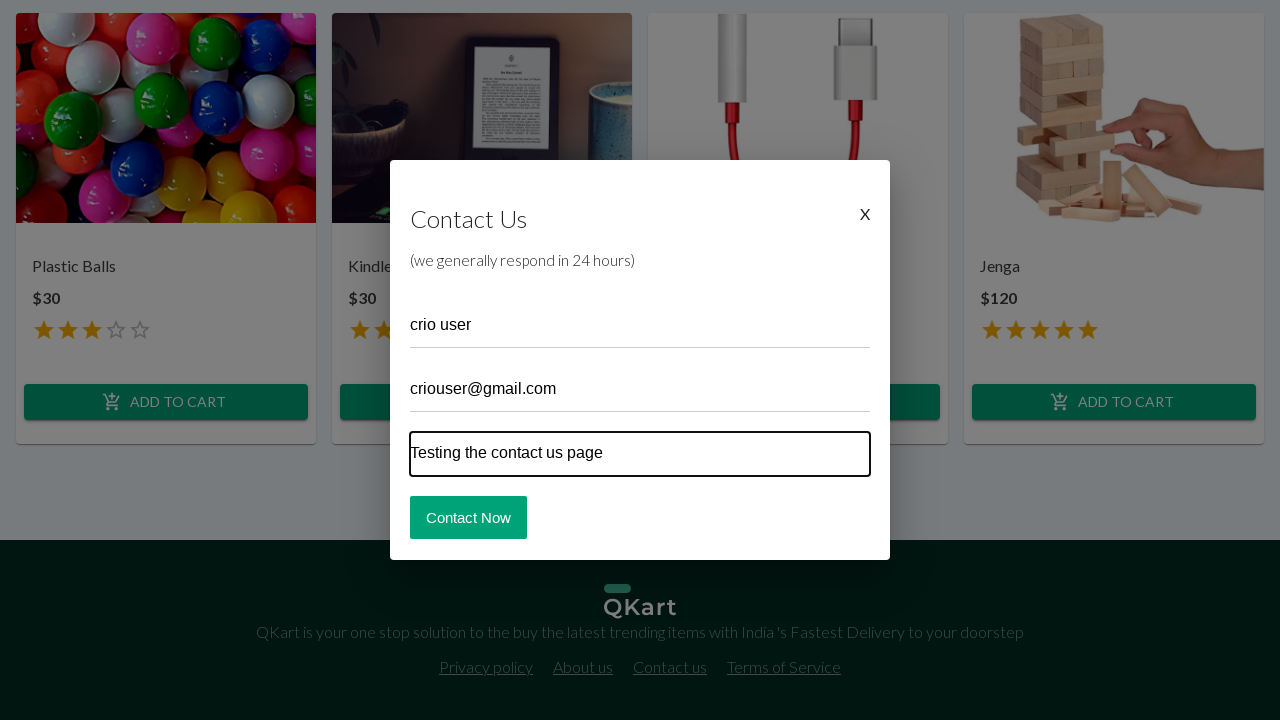

Clicked the form submit button at (468, 517) on form button
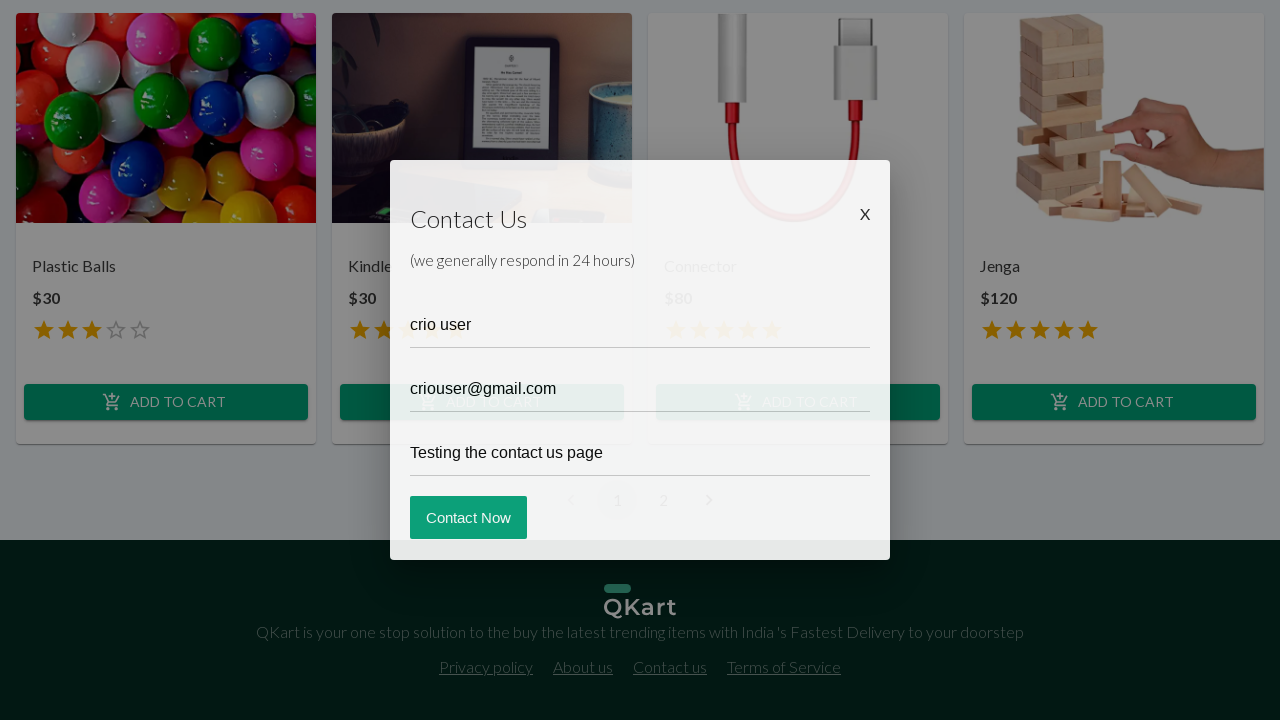

Form submitted successfully - submit button became hidden
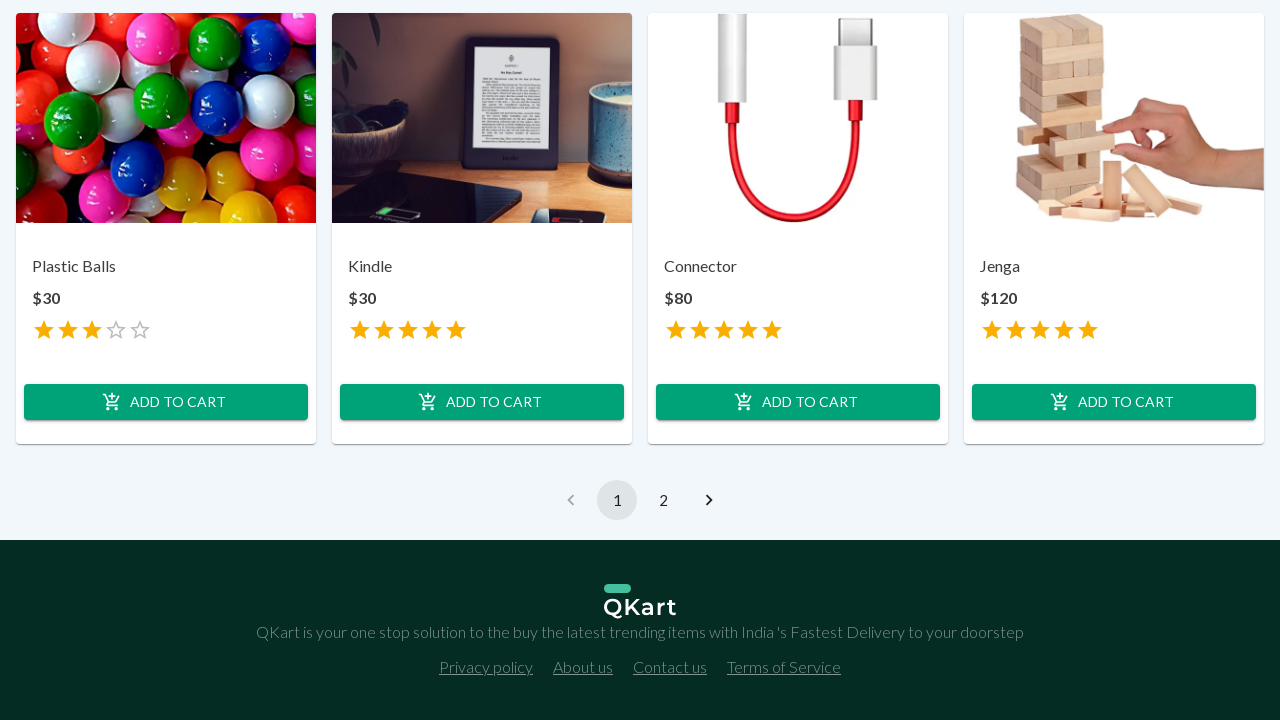

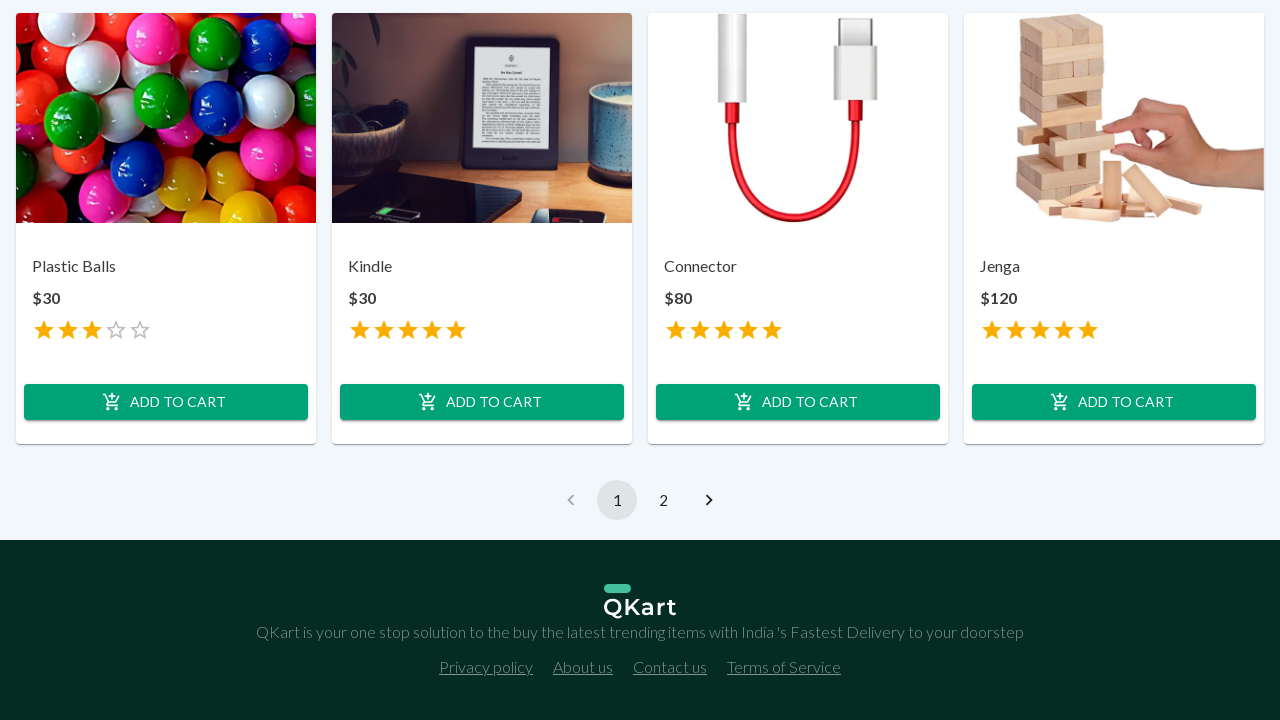